Tests alert handling functionality by interacting with example alert, confirm, and prompt dialogs on the Selenium documentation page

Starting URL: https://www.selenium.dev/documentation/webdriver/interactions/alerts/

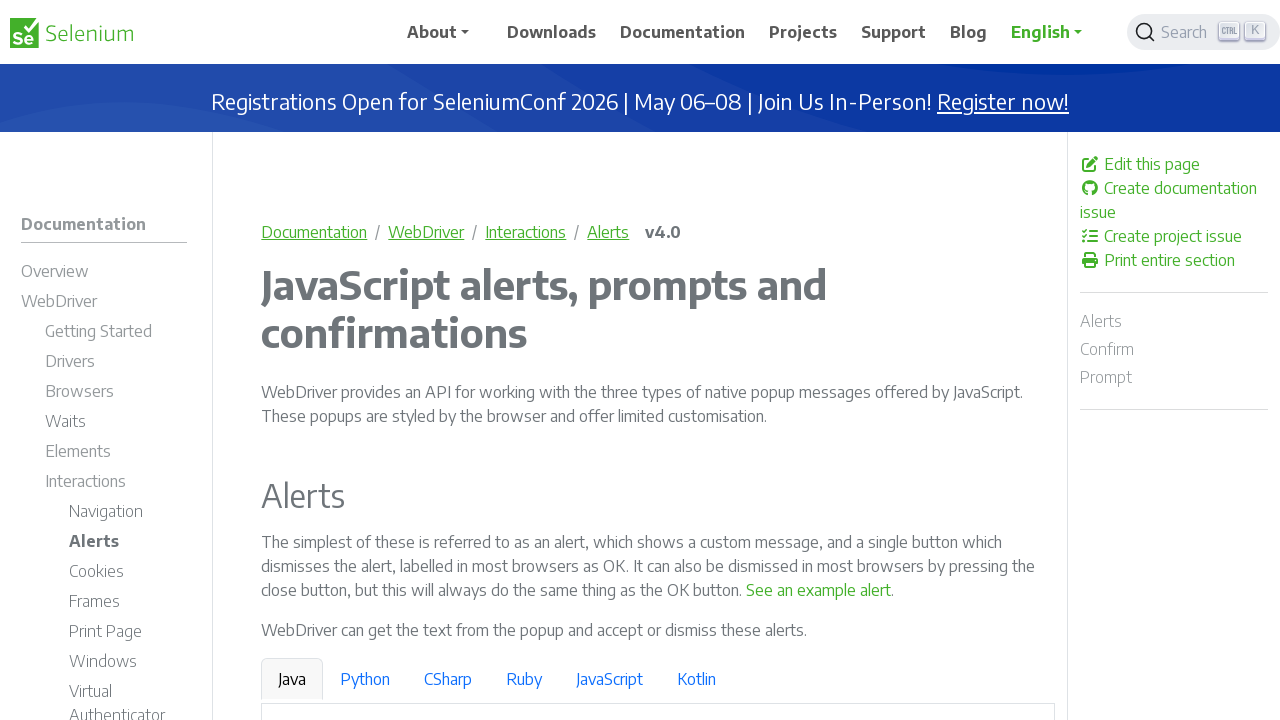

Clicked on example alert link at (819, 590) on xpath=/html/body/div/div[1]/div/main/div/p[2]/a
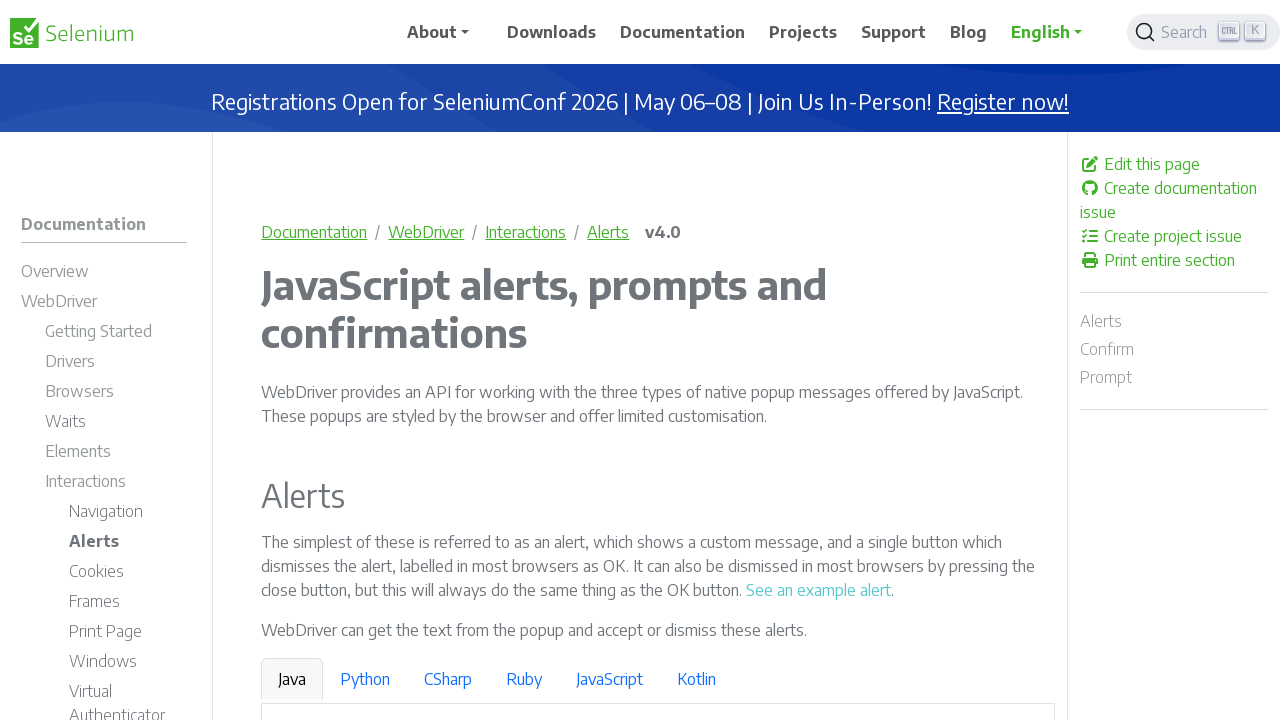

Set up alert dialog handler to print message and accept
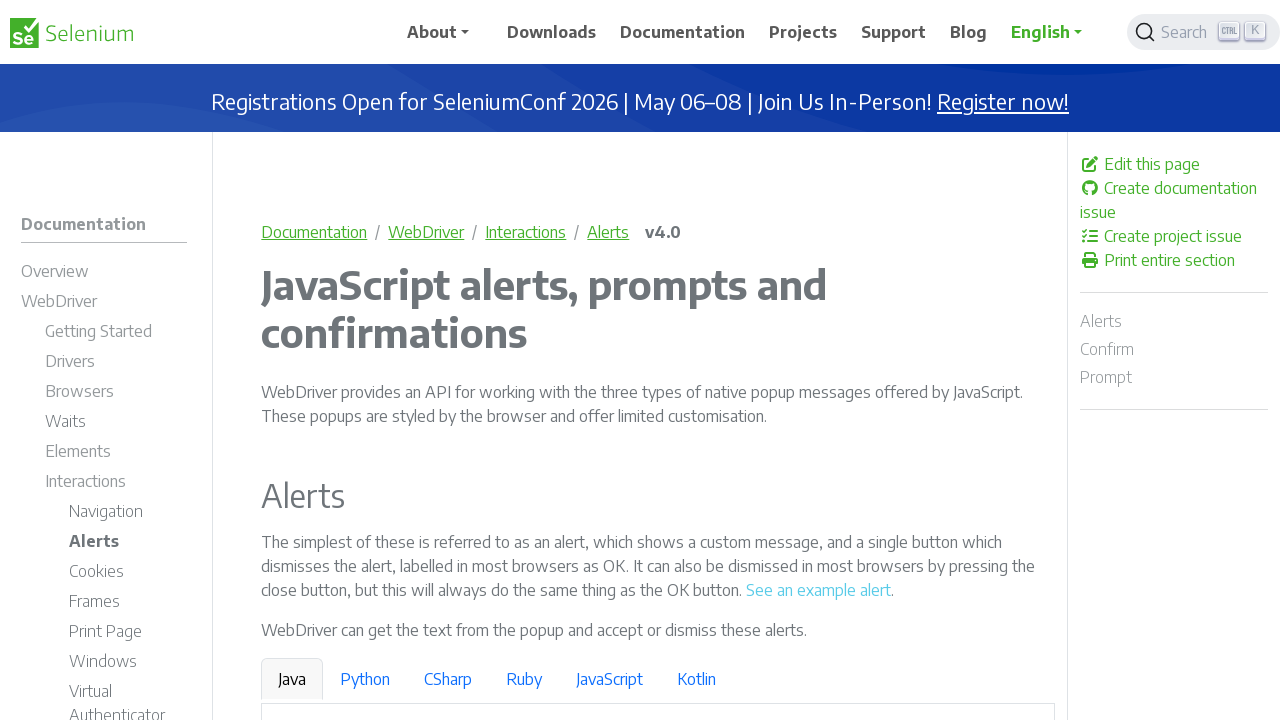

Clicked on example confirm link at (964, 361) on xpath=/html/body/div/div[1]/div/main/div/p[4]/a
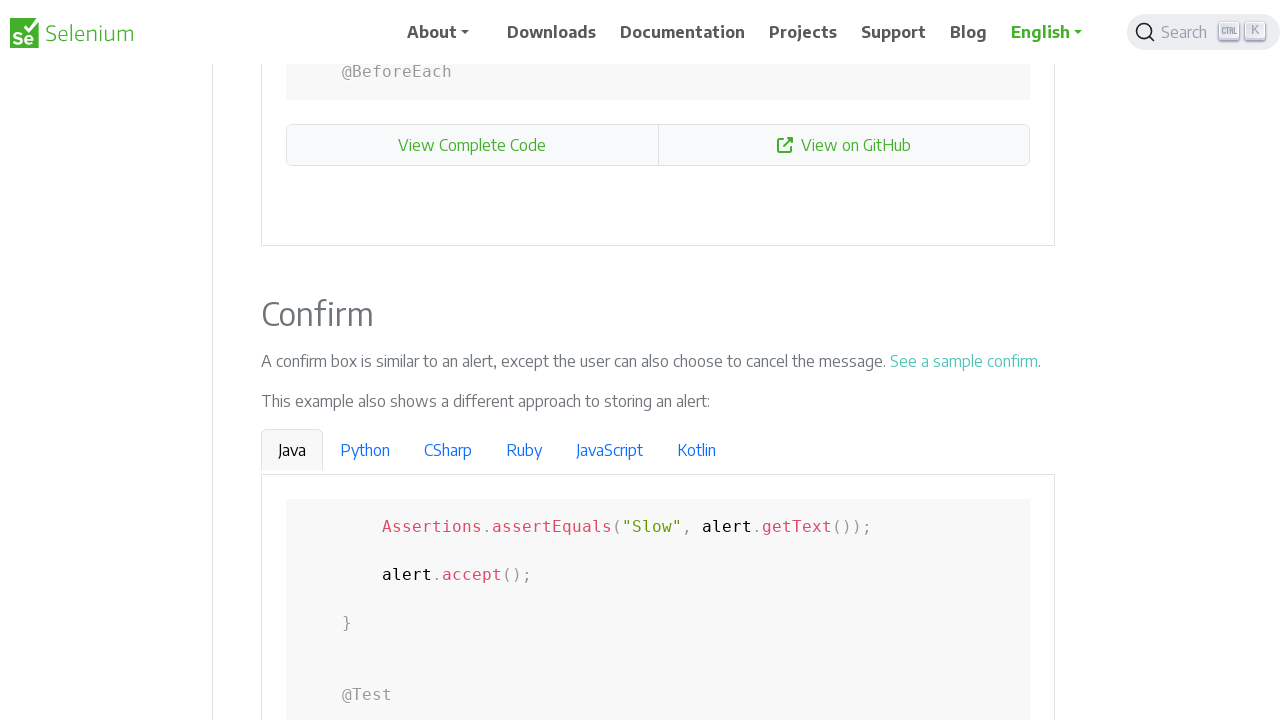

Set up confirm dialog handler to dismiss the dialog
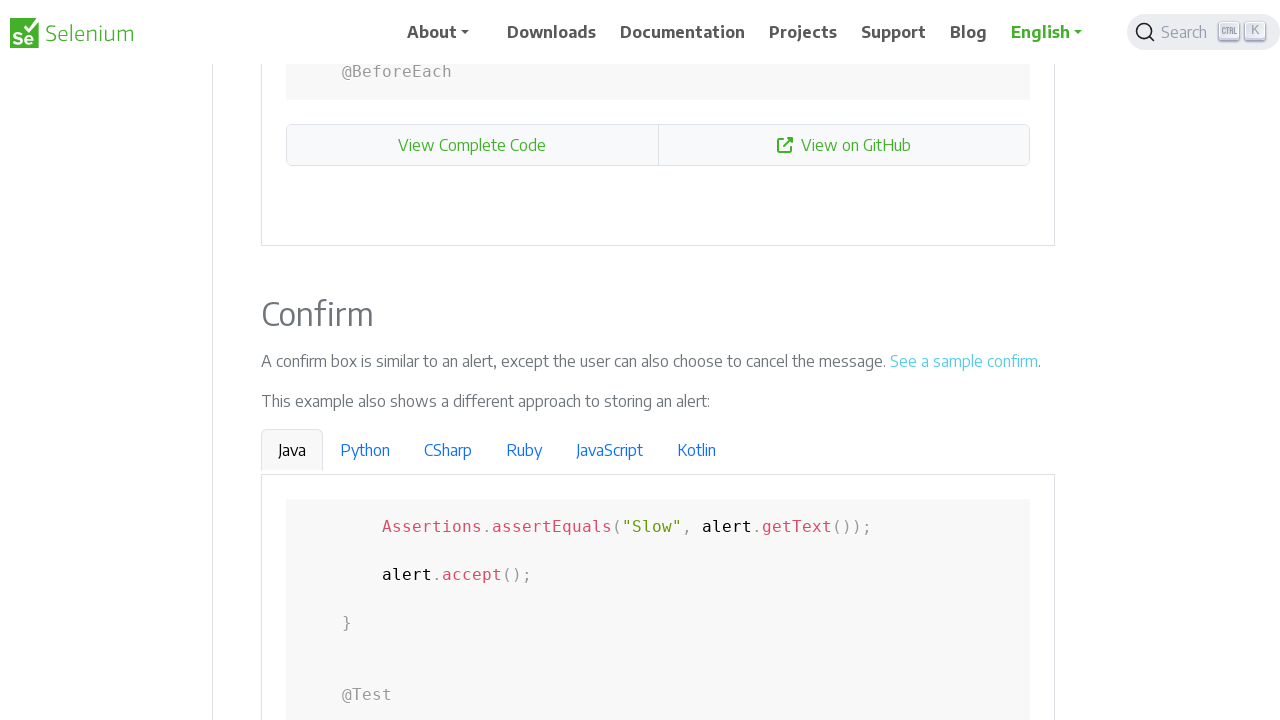

Clicked on example prompt link at (627, 360) on xpath=/html/body/div/div[1]/div/main/div/p[6]/a
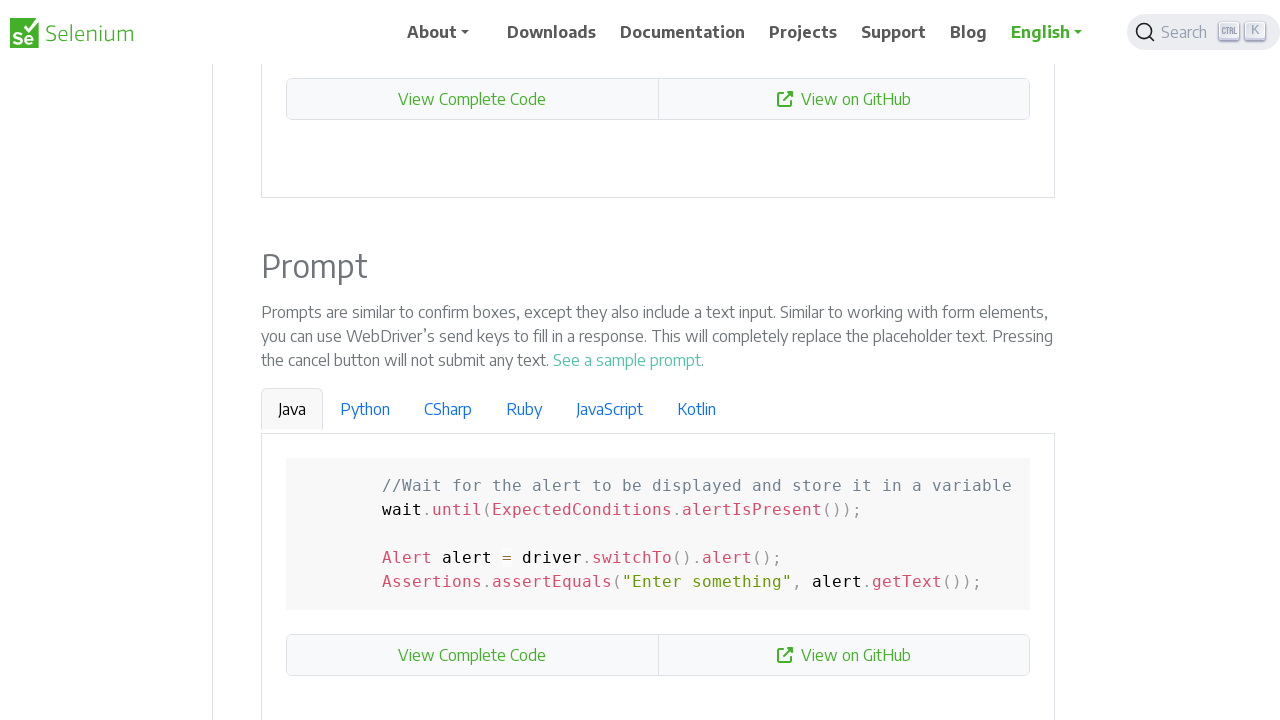

Set up prompt dialog handler to accept with text 'Alerts'
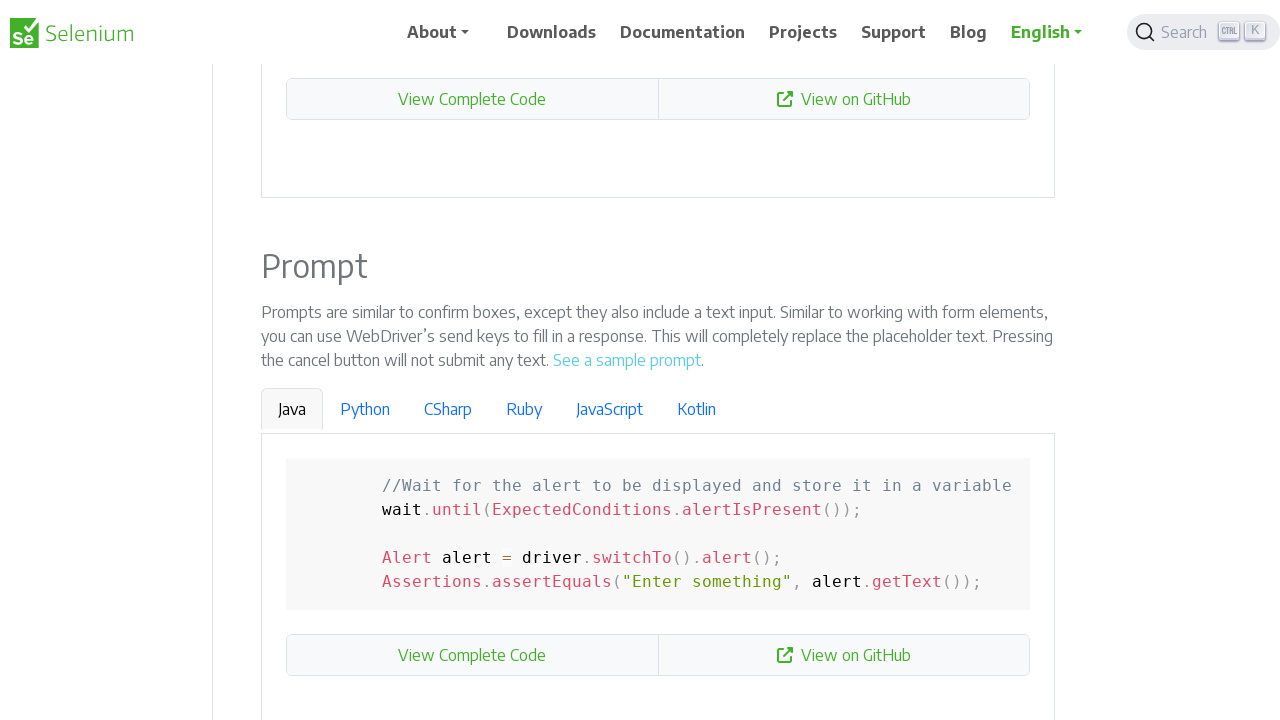

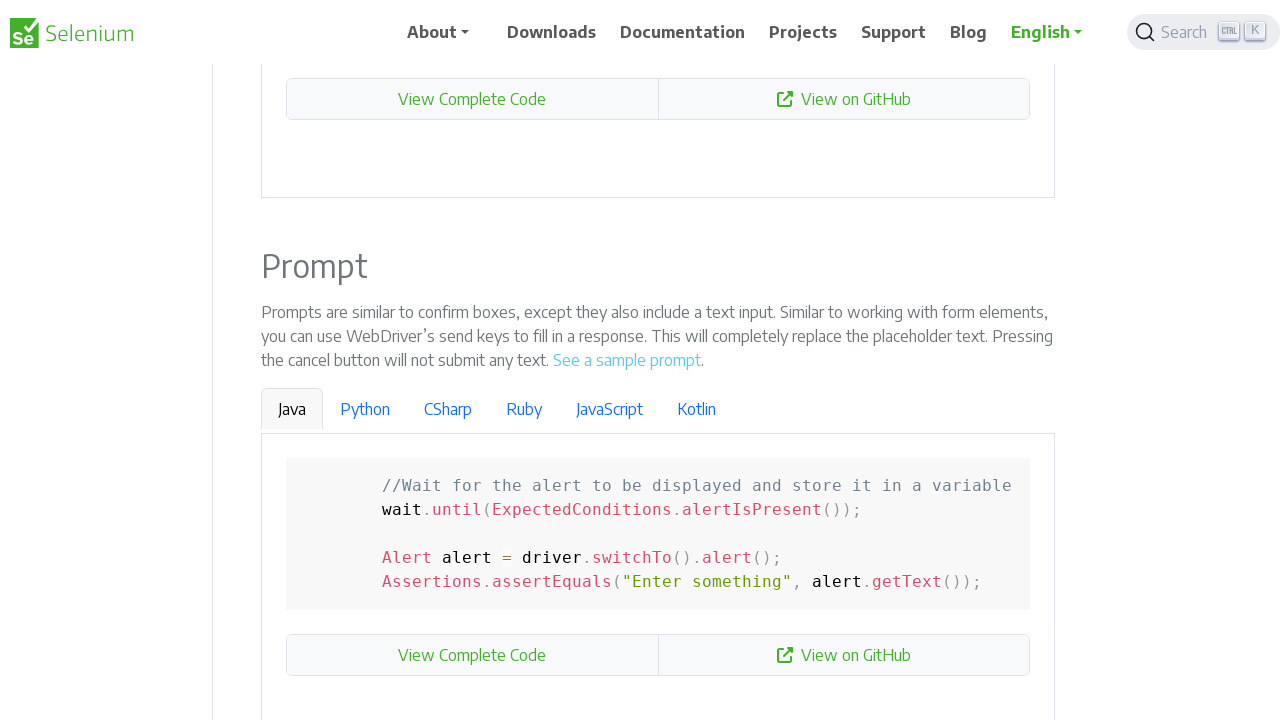